Tests multiple browser window handling by clicking links that open new windows, switching to child windows to verify their titles, closing them, and returning to the parent window.

Starting URL: https://the-internet.herokuapp.com/

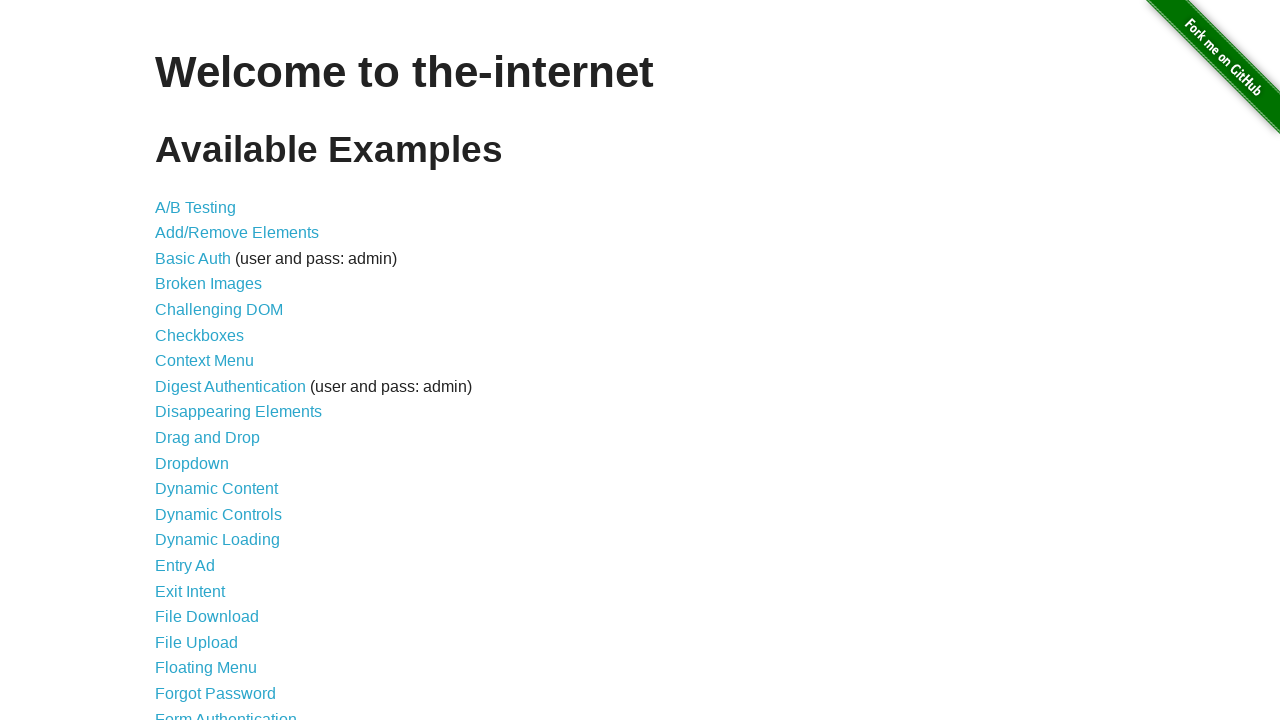

Clicked on 'Multiple Windows' link at (218, 369) on xpath=//a[text()='Multiple Windows']
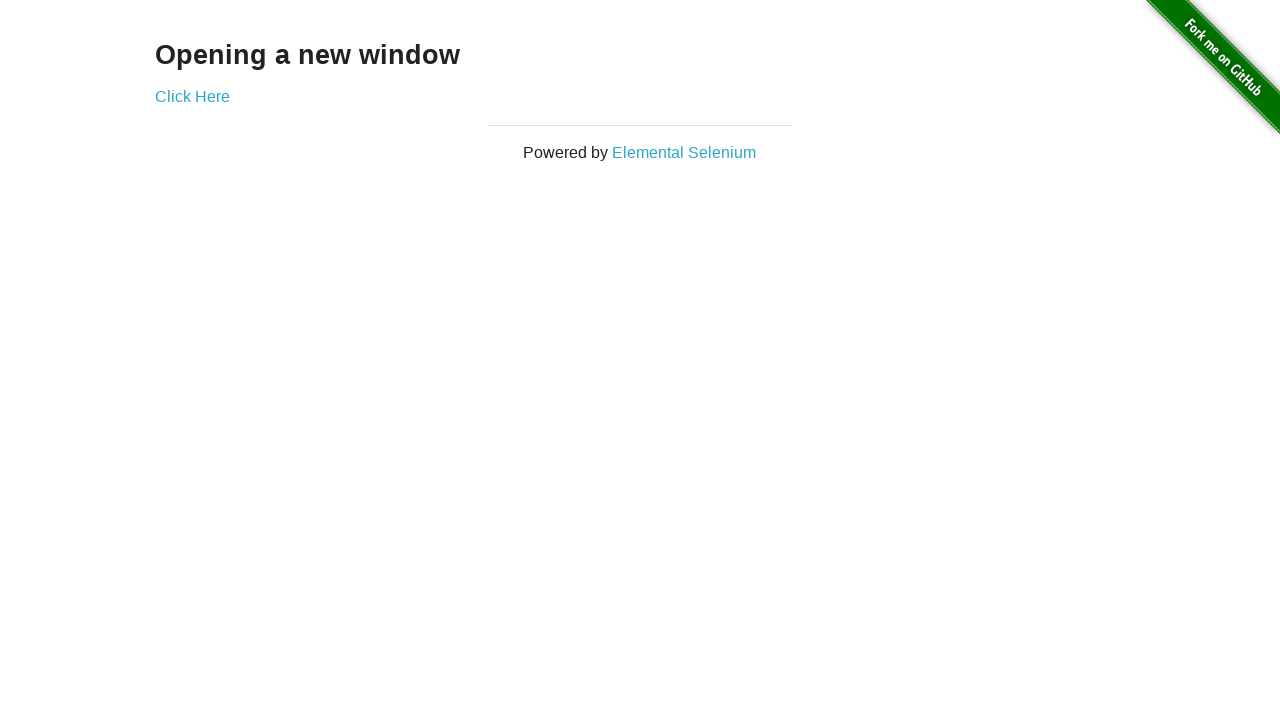

Clicked on 'Elemental Selenium' link to open new window at (684, 152) on xpath=//a[text()='Elemental Selenium']
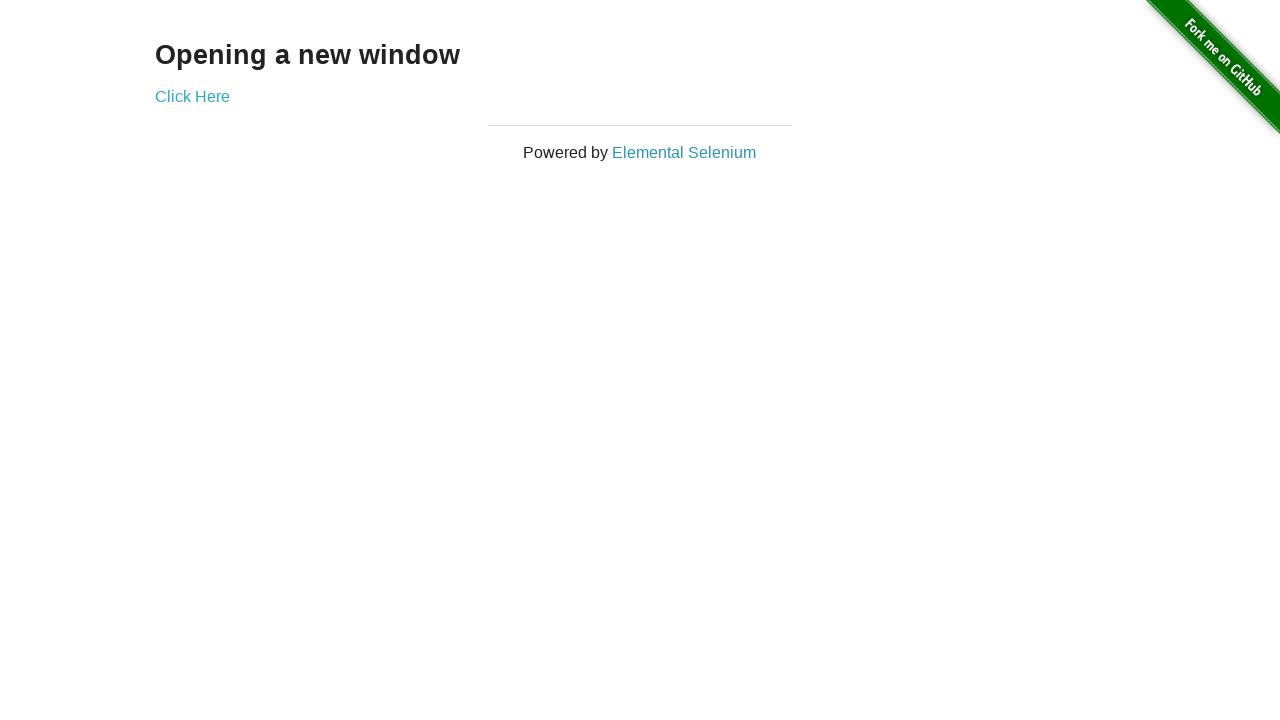

First child window loaded
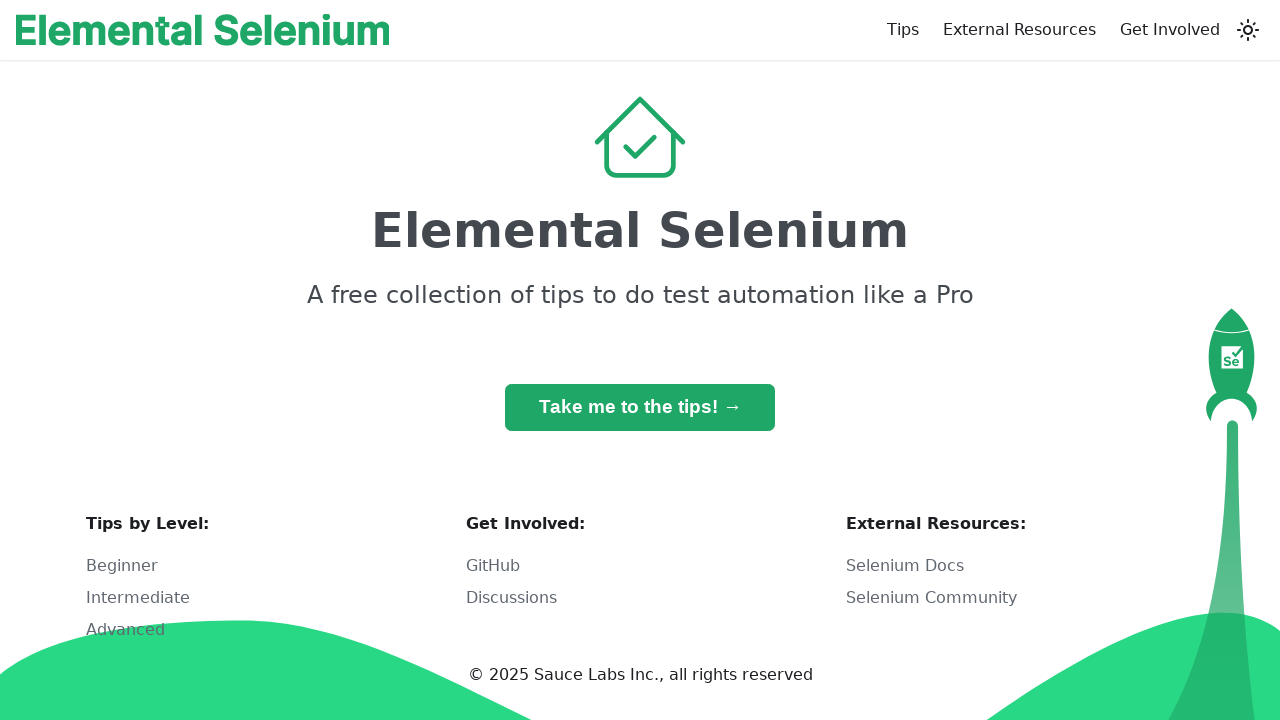

First child window title matches: False
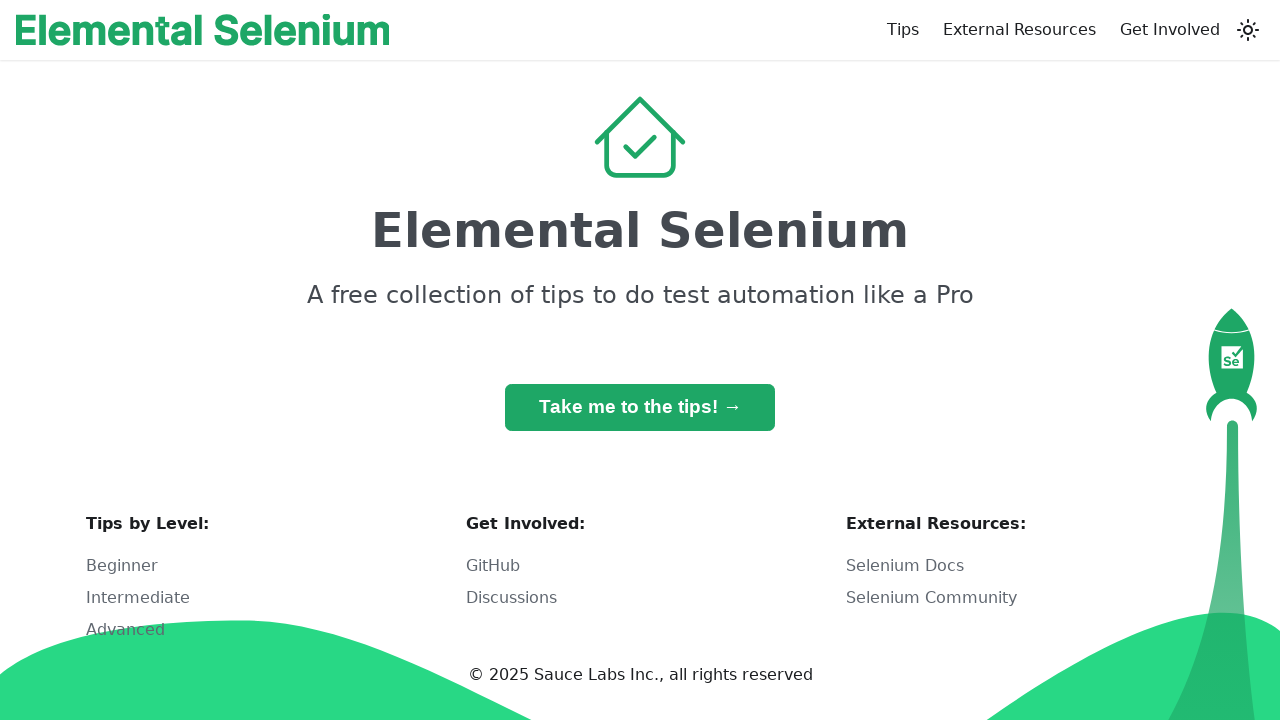

Closed first child window
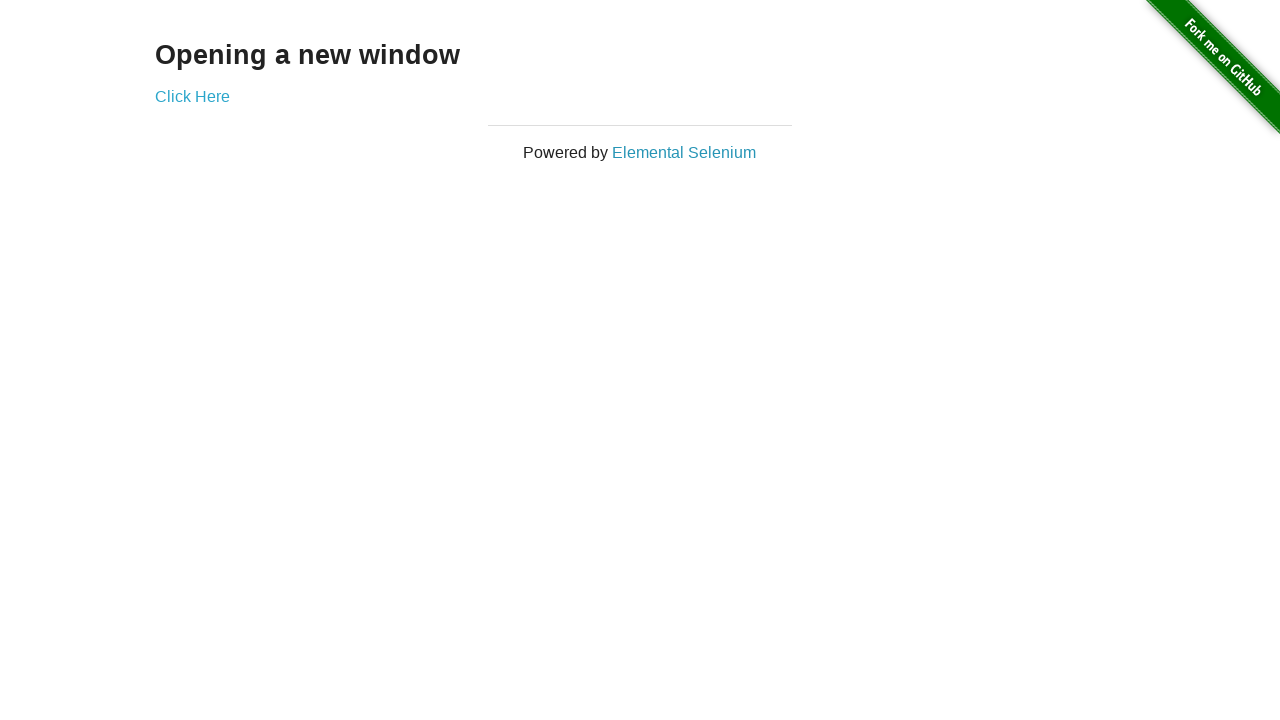

Clicked on 'Click Here' link to open new window at (192, 96) on xpath=//a[text()='Click Here']
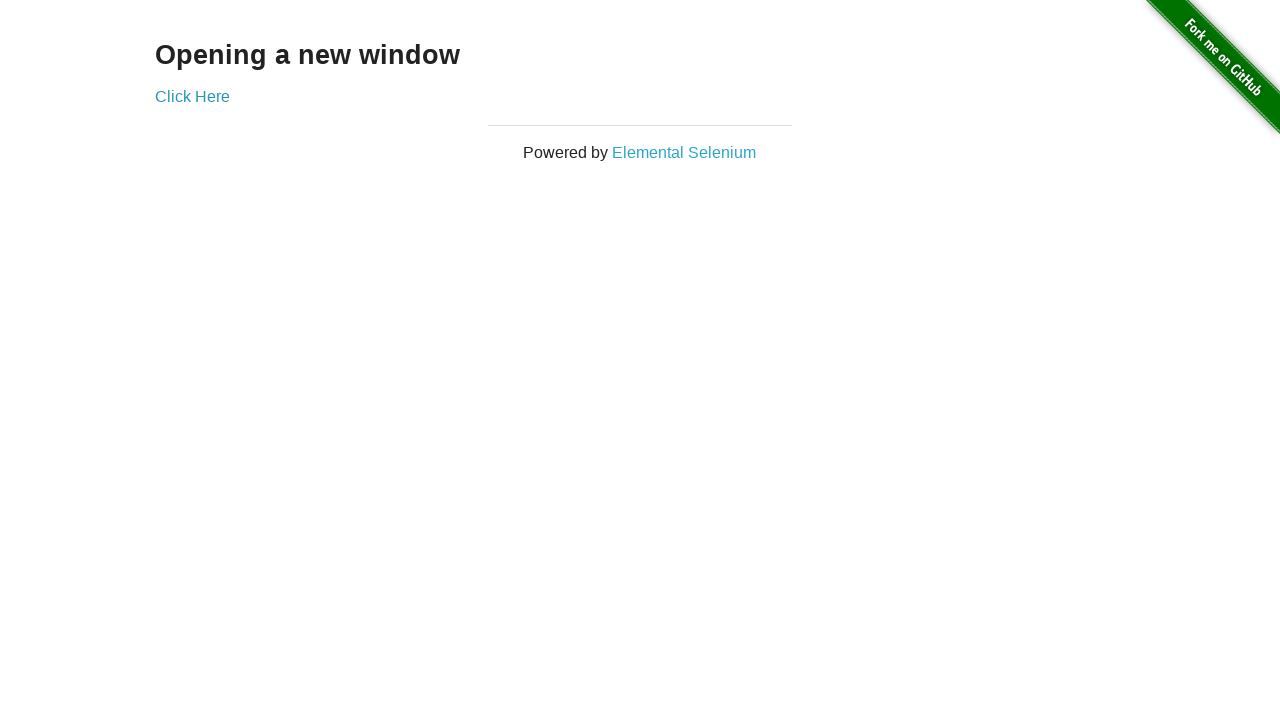

Second child window loaded
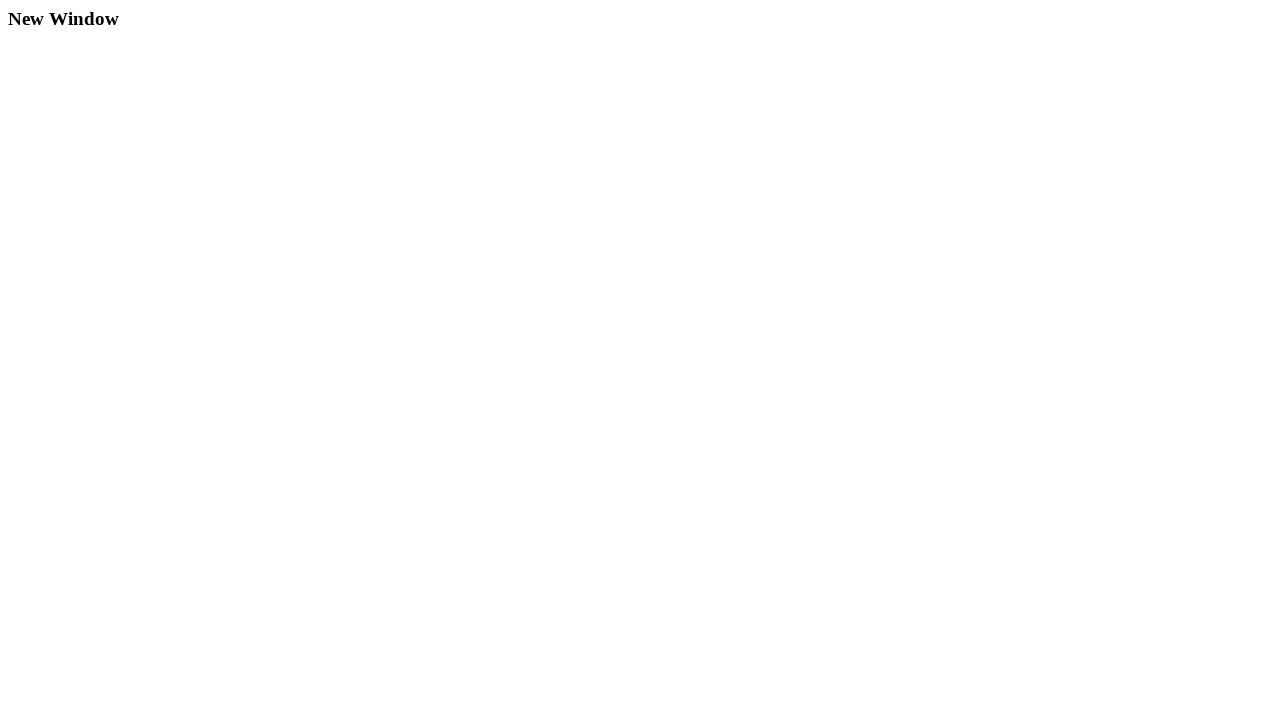

Second child window title matches: True
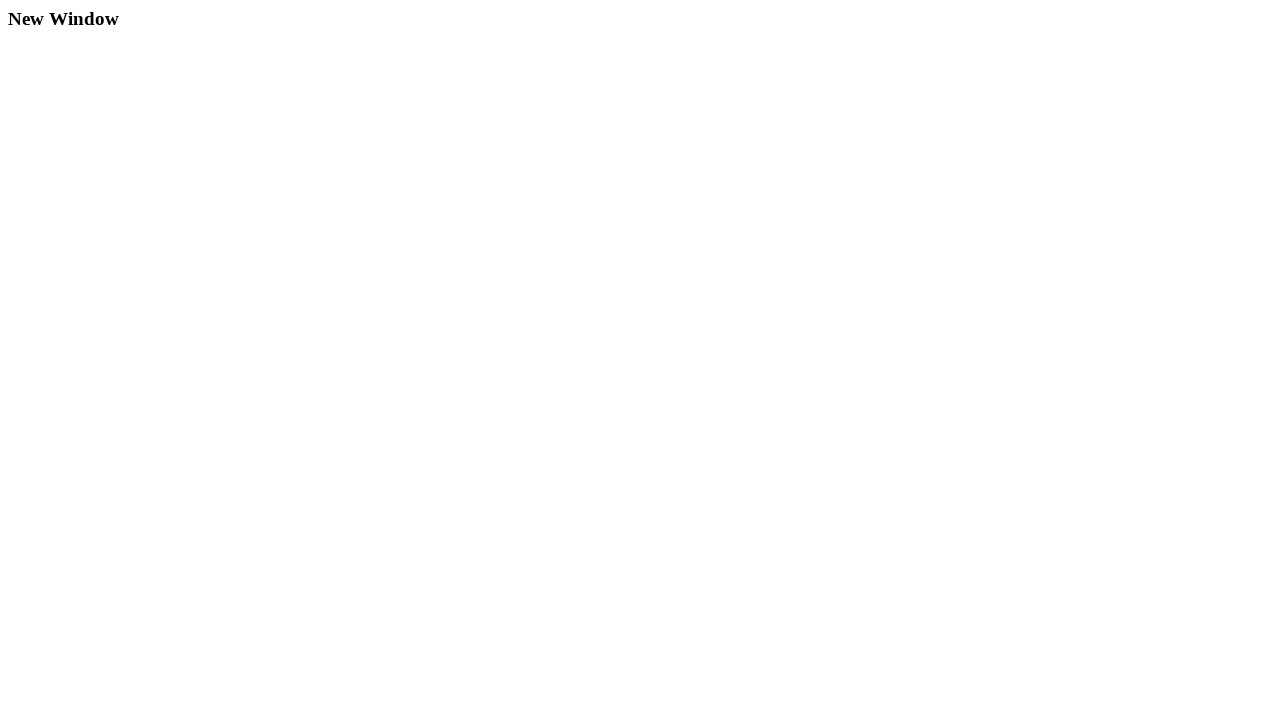

Closed second child window
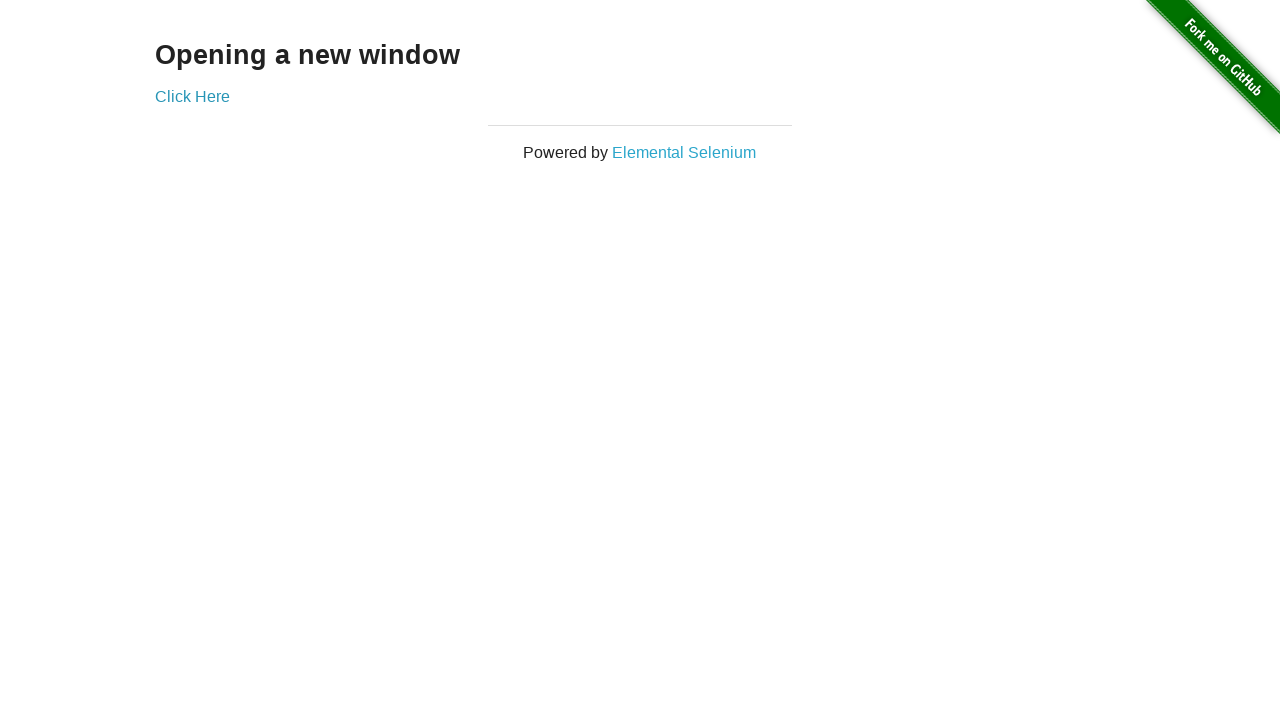

Parent window title matches: True
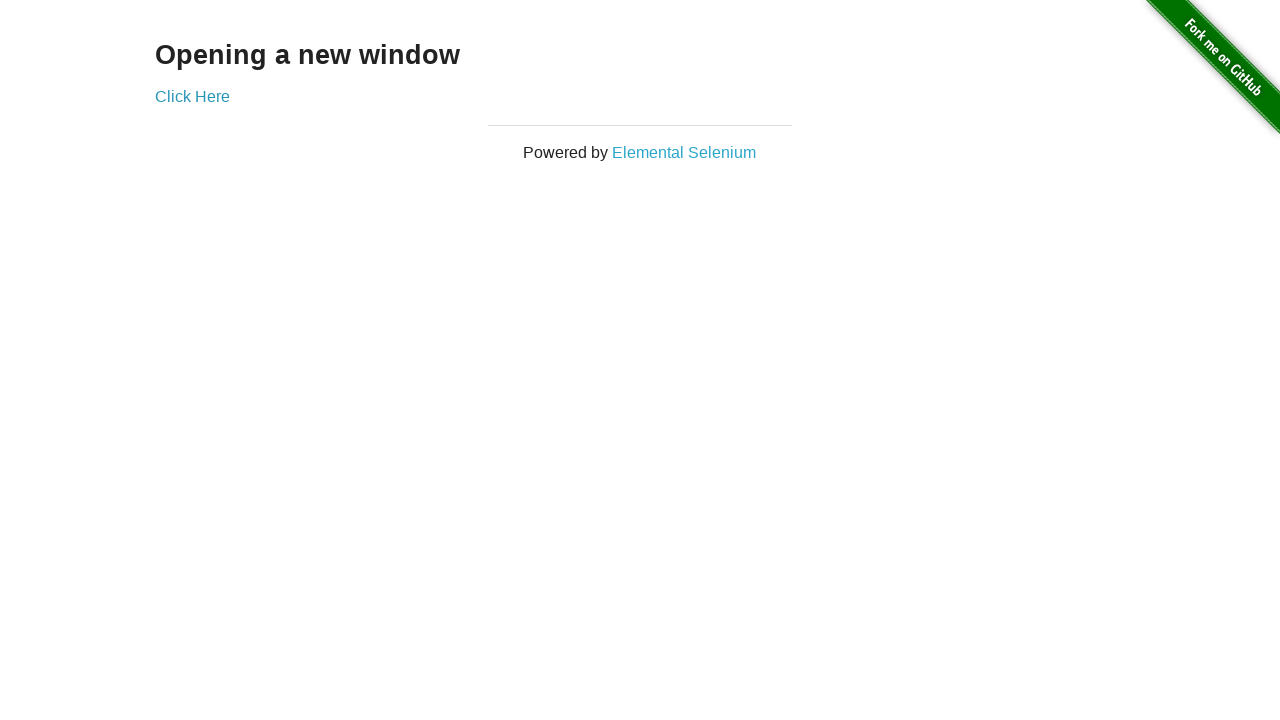

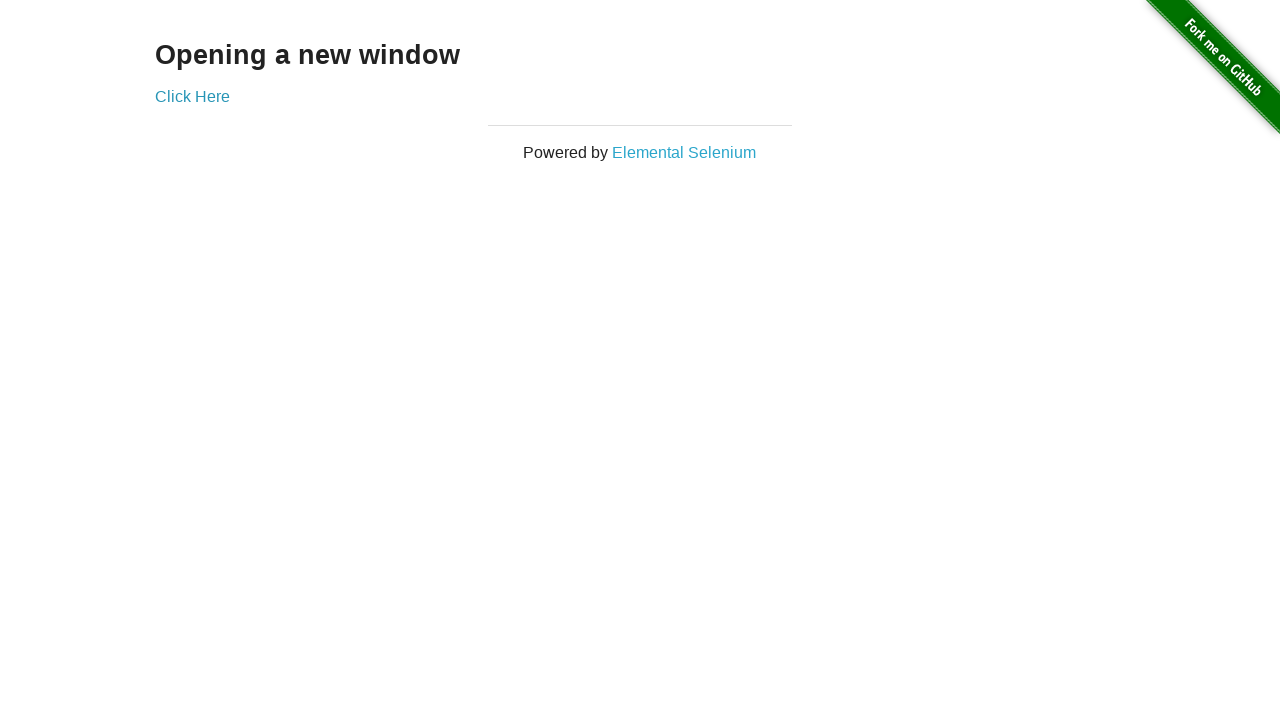